Tests JavaScript alert and confirm dialog handling by entering a name, triggering alerts, accepting one alert and dismissing a confirm dialog

Starting URL: https://rahulshettyacademy.com/AutomationPractice/

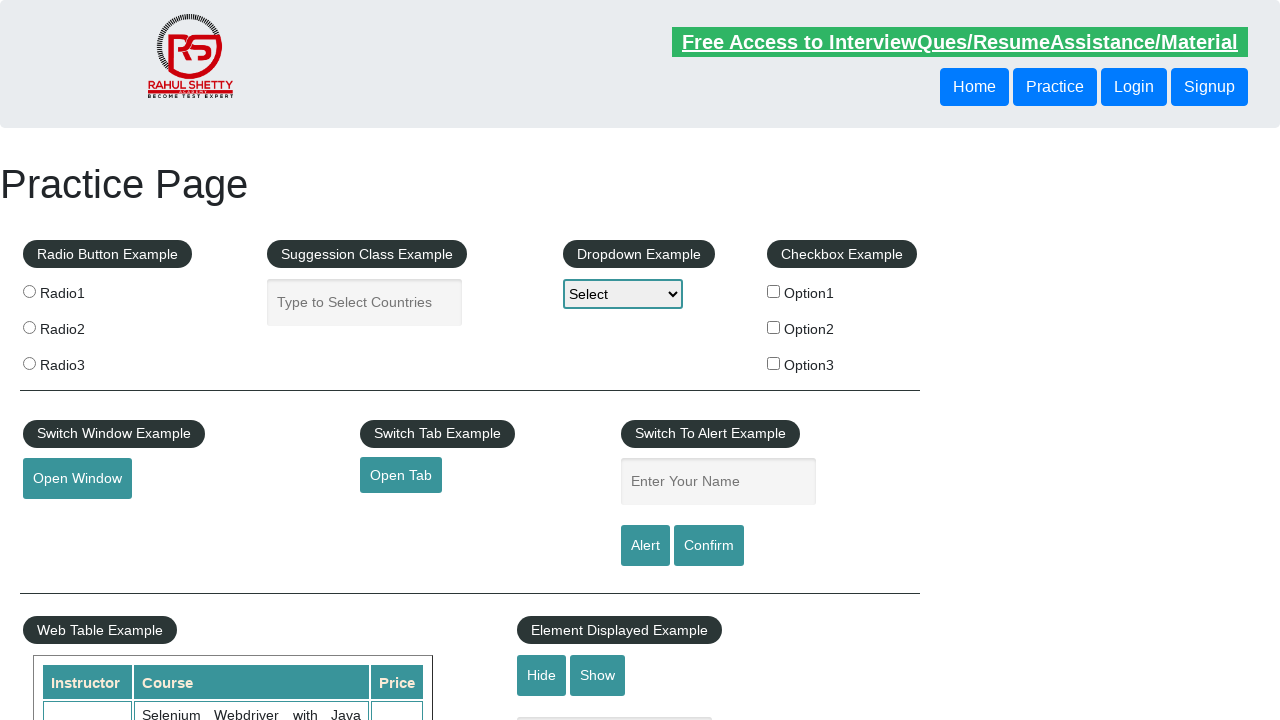

Navigated to AutomationPractice page
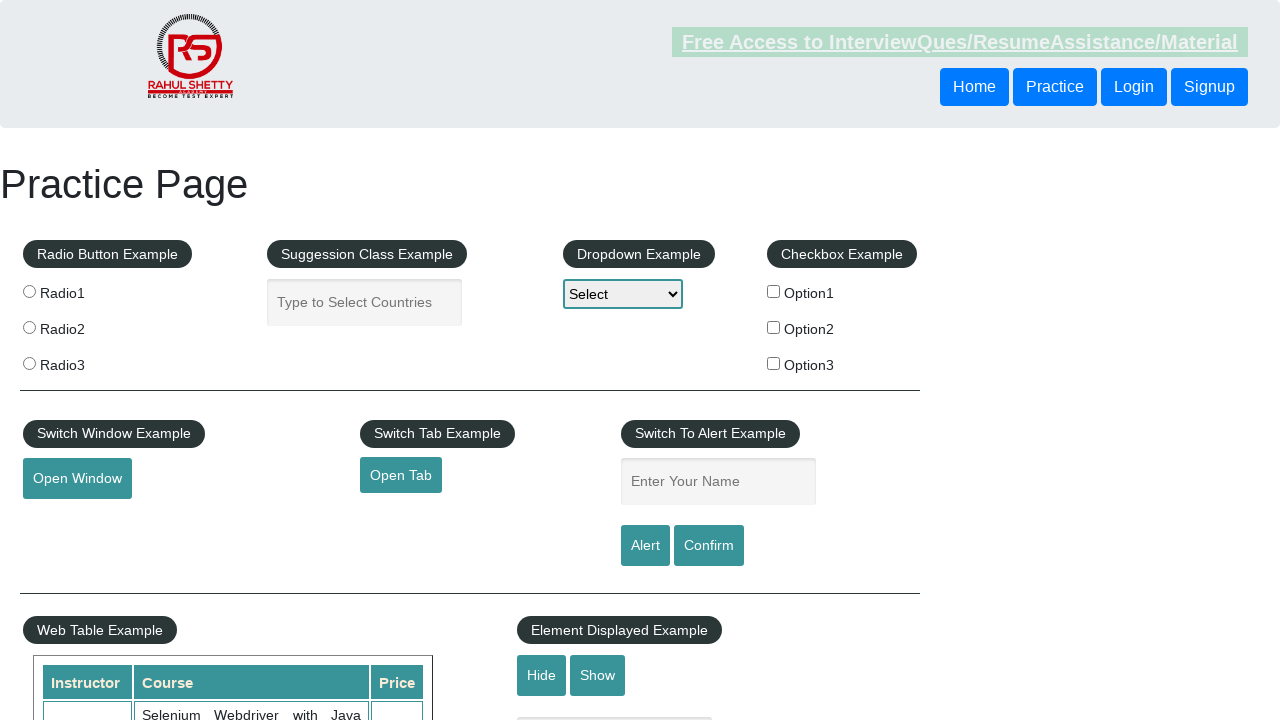

Filled name input field with 'Nag' on input#name
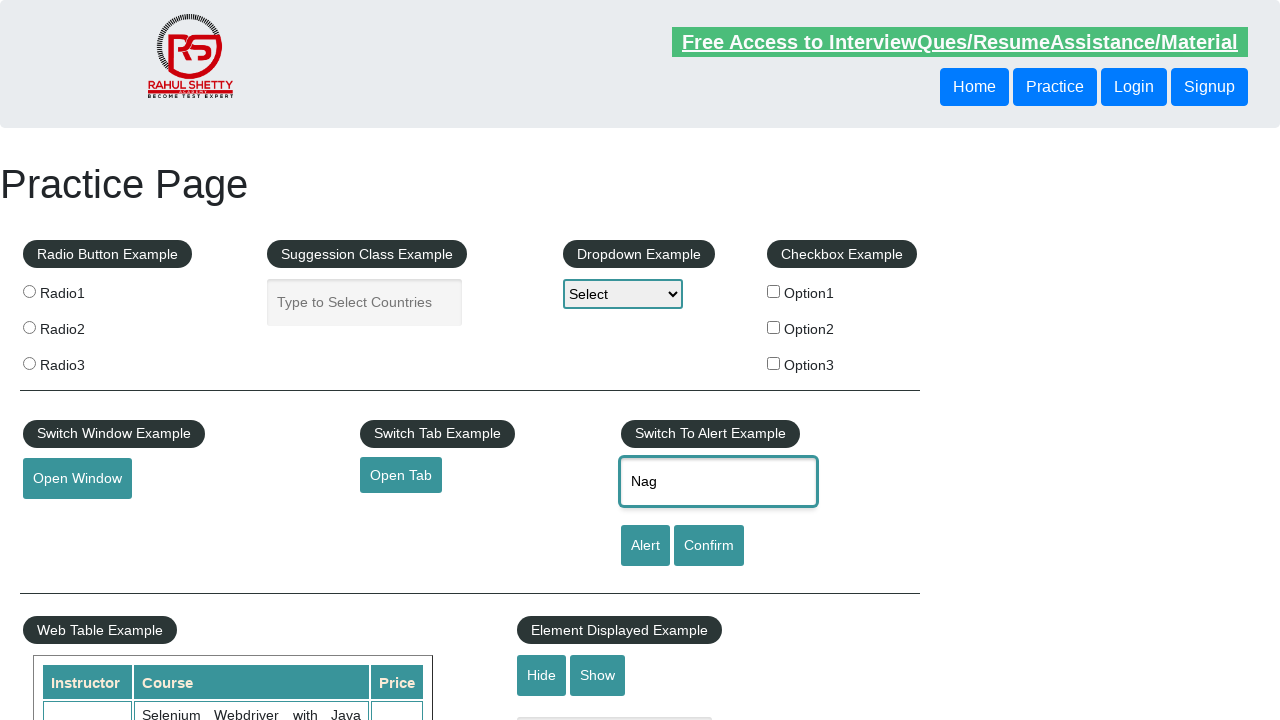

Clicked alert button to trigger JavaScript alert at (645, 546) on input#alertbtn
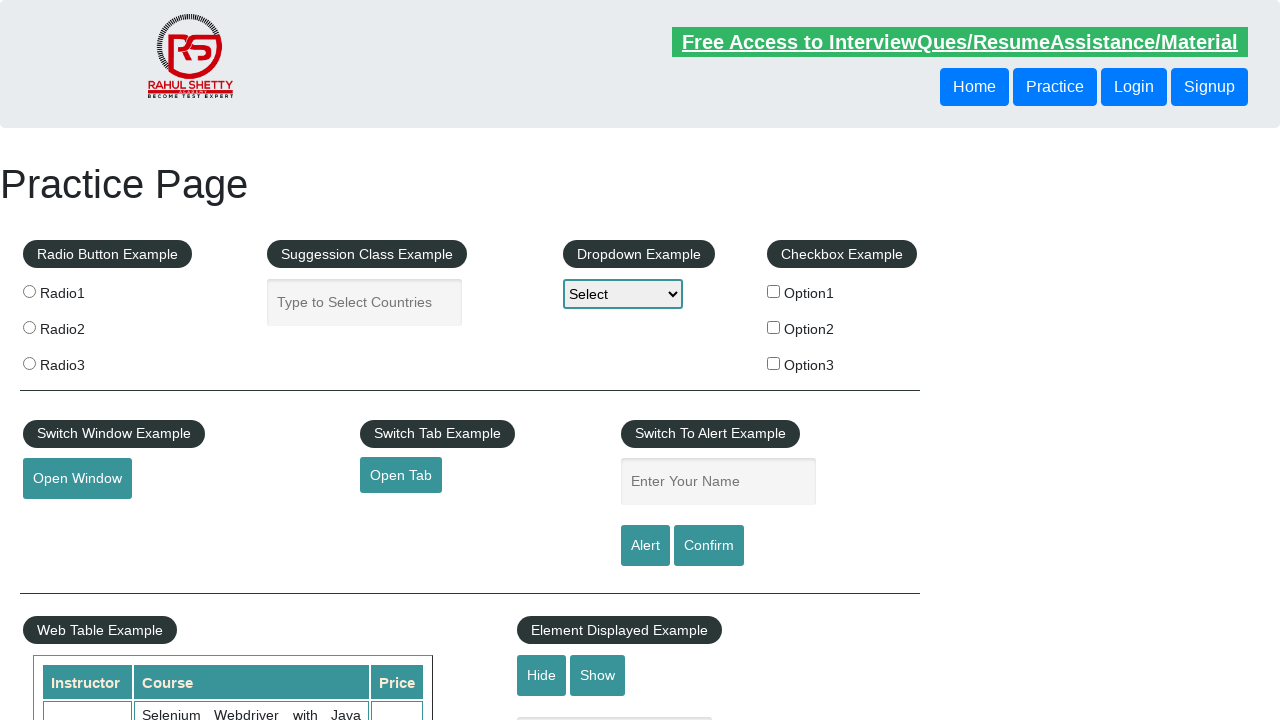

Set up dialog handler to accept alert
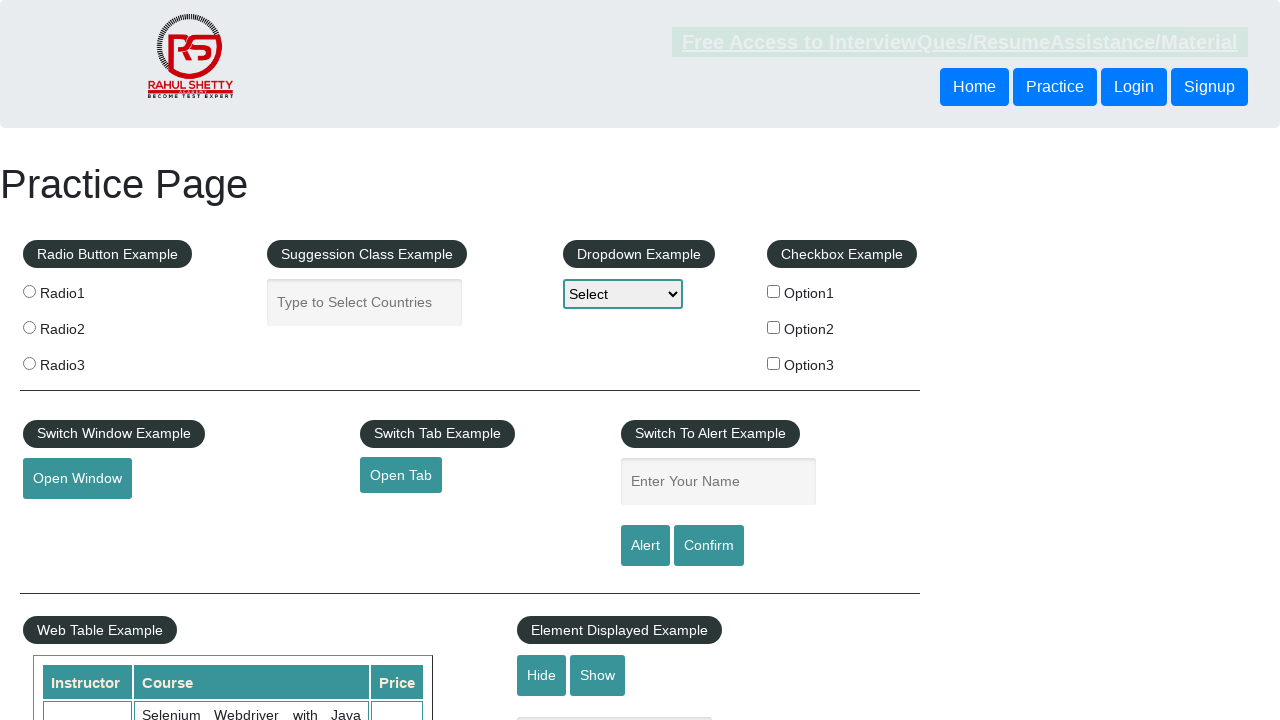

Waited for alert to be processed
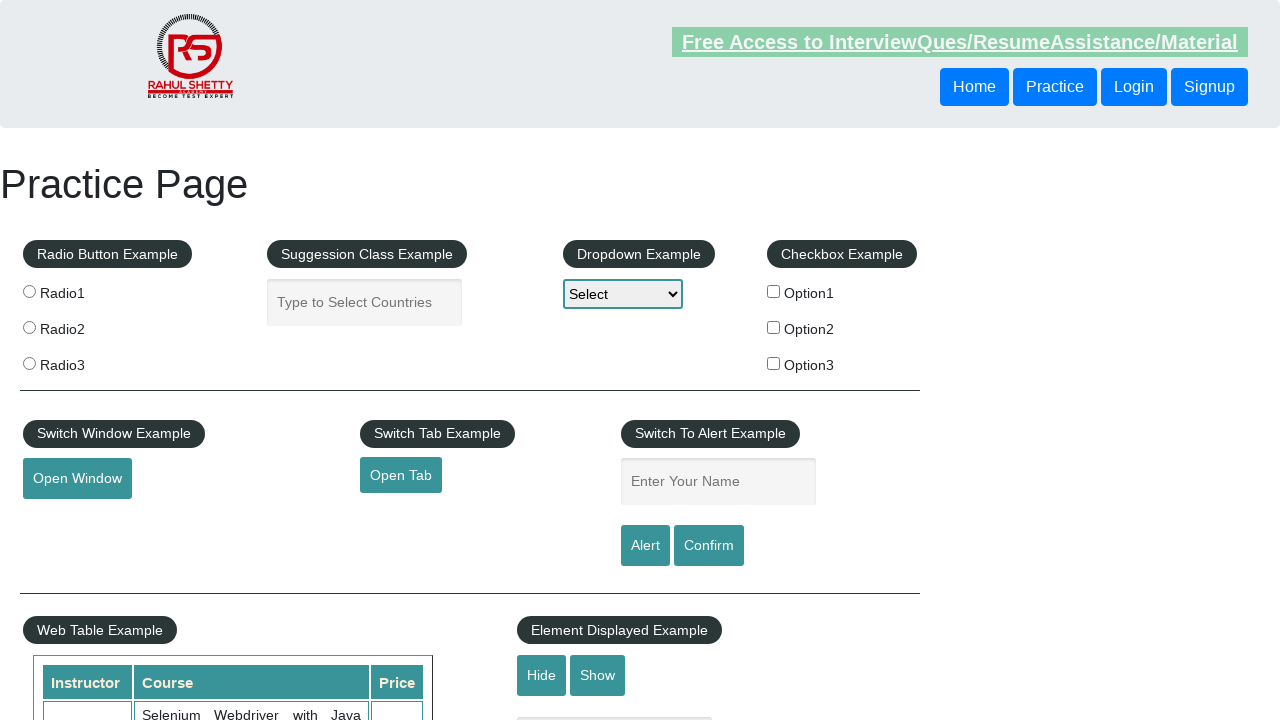

Filled name input field with 'Nag' again on input#name
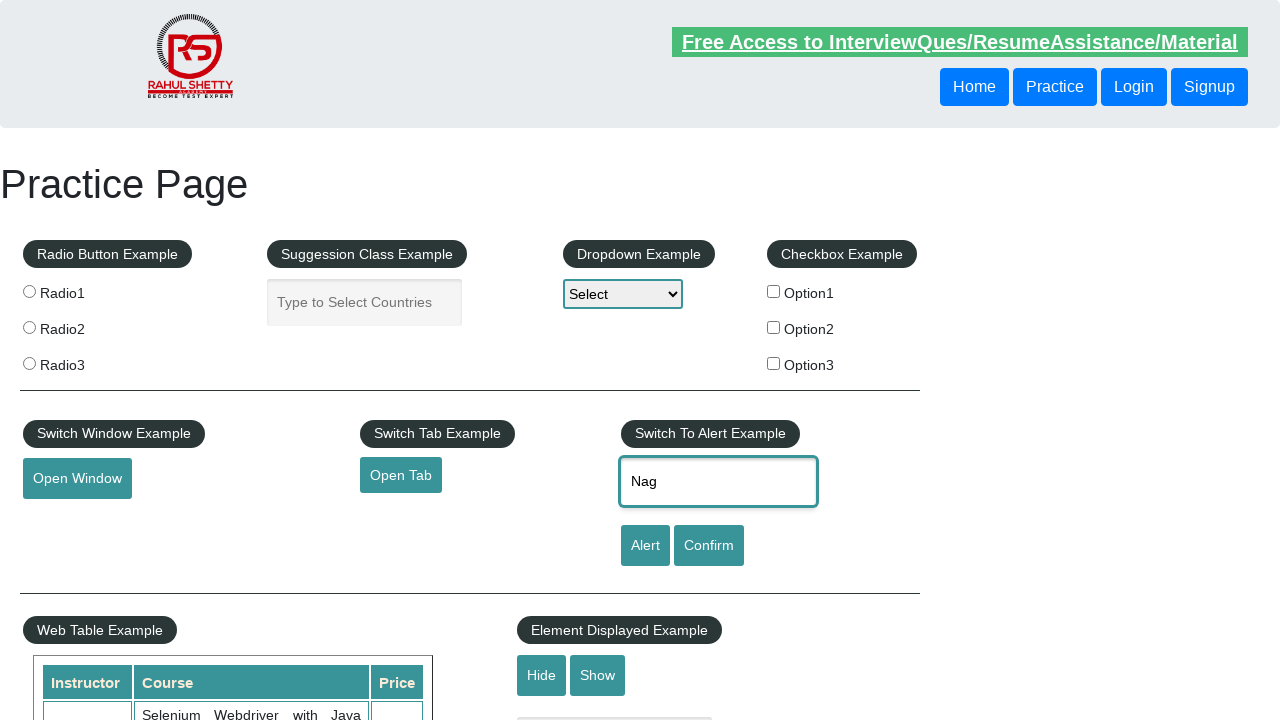

Clicked confirm button to trigger confirm dialog at (709, 546) on input#confirmbtn
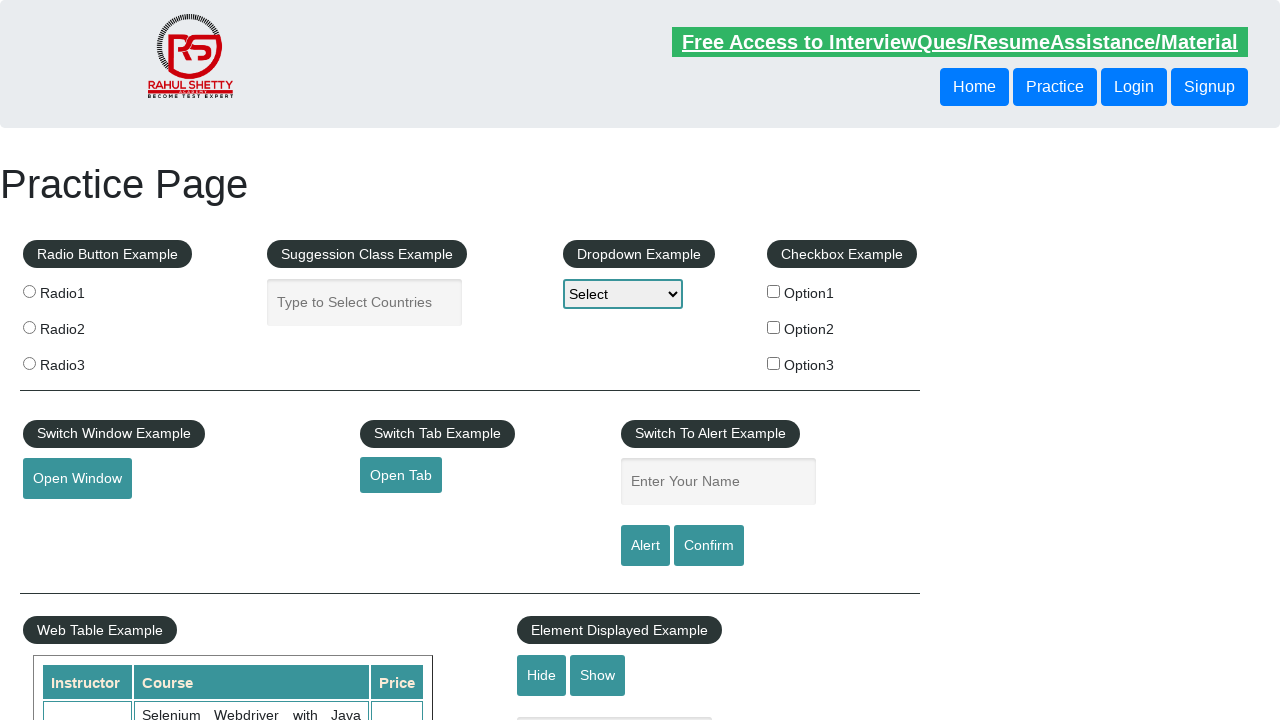

Set up dialog handler to dismiss confirm dialog
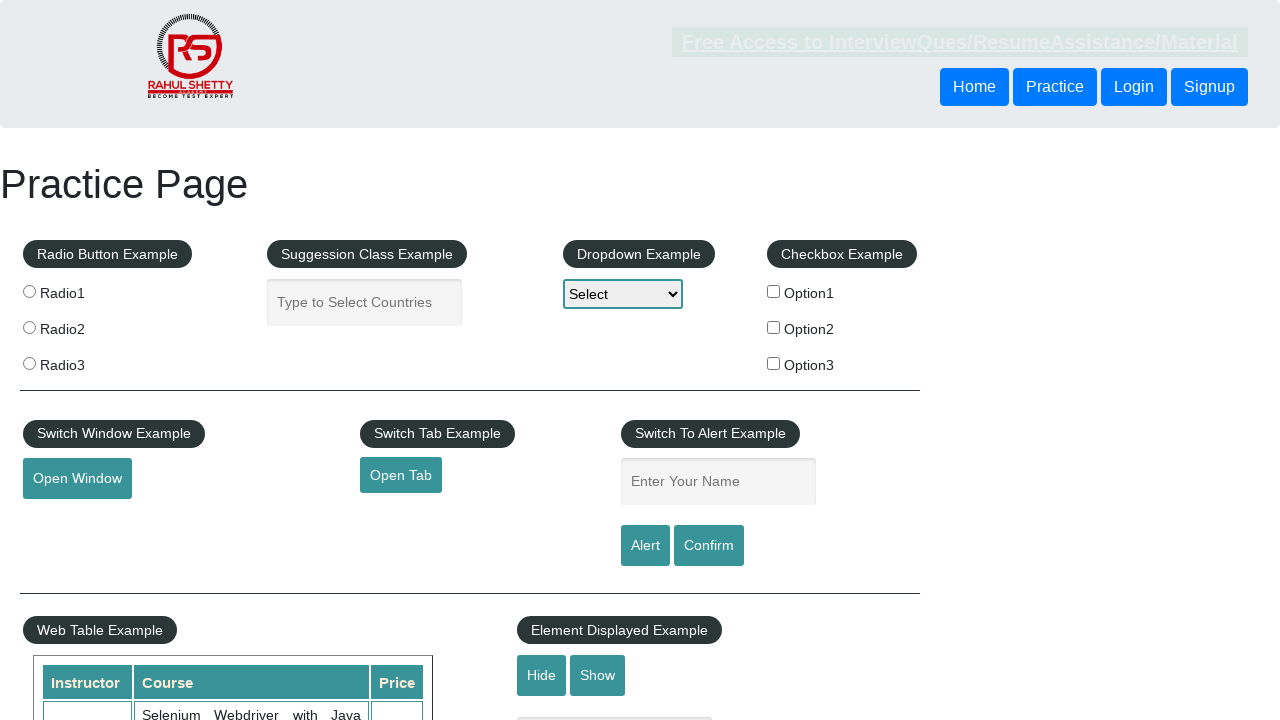

Waited for confirm dialog to be processed
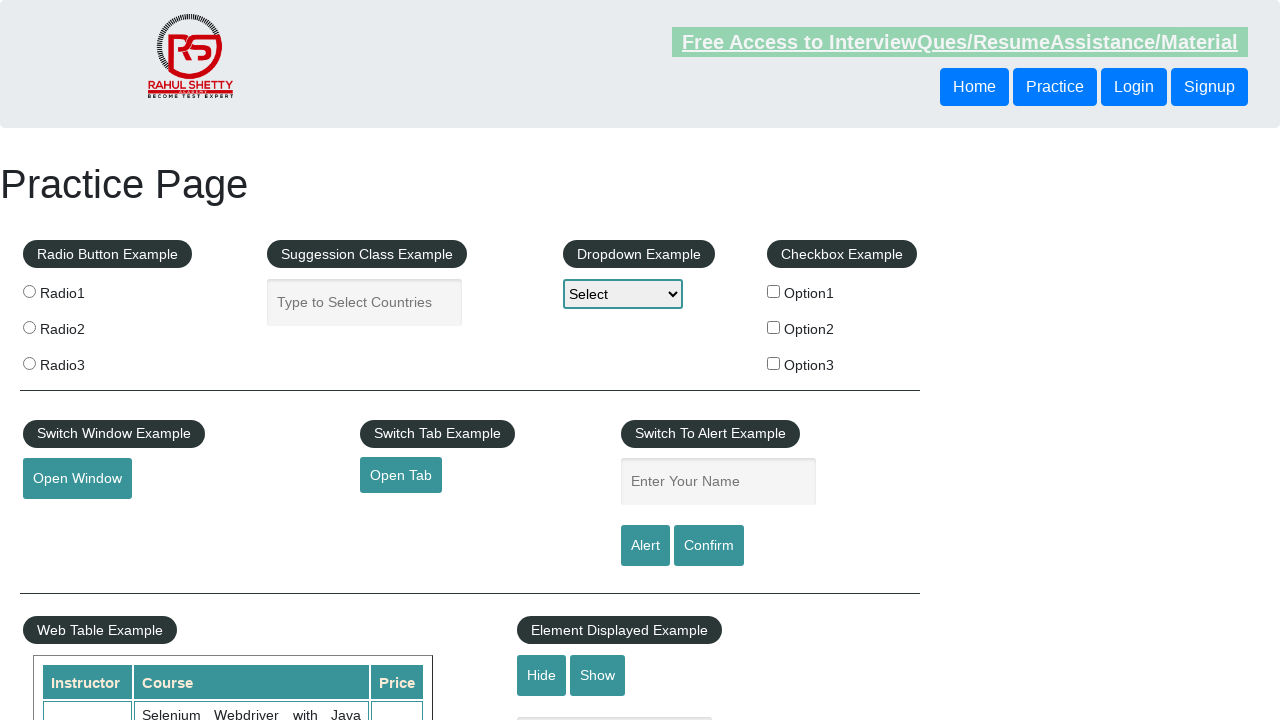

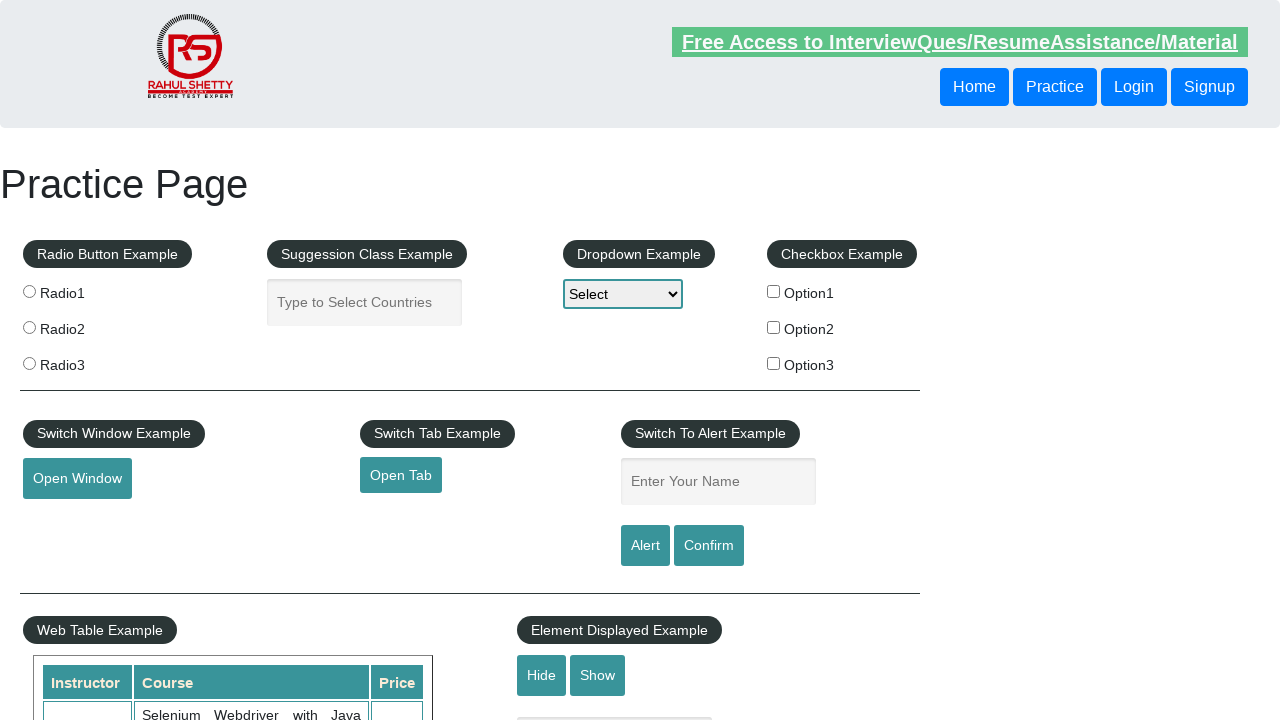